Tests the search input clear functionality by filling a search term and then clicking the clear button to reset the input

Starting URL: https://playwright.dev

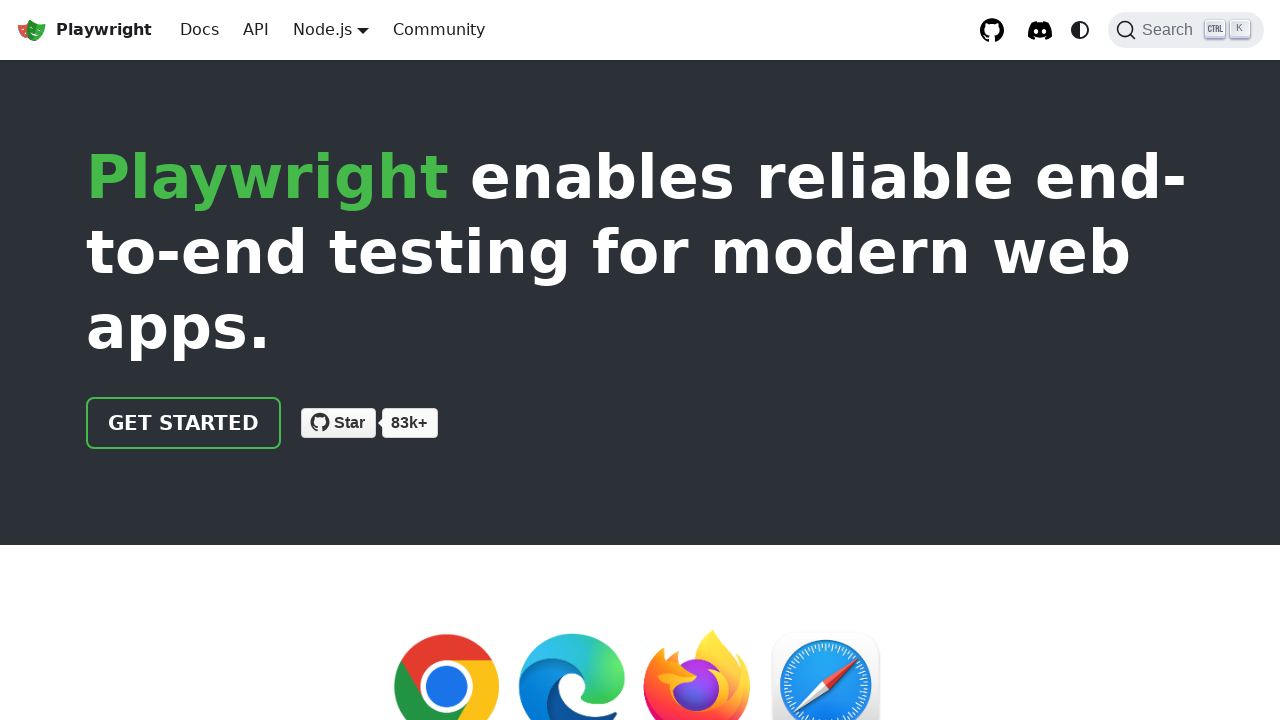

Clicked the Search button to open search modal at (1186, 30) on internal:role=button[name="Search"i]
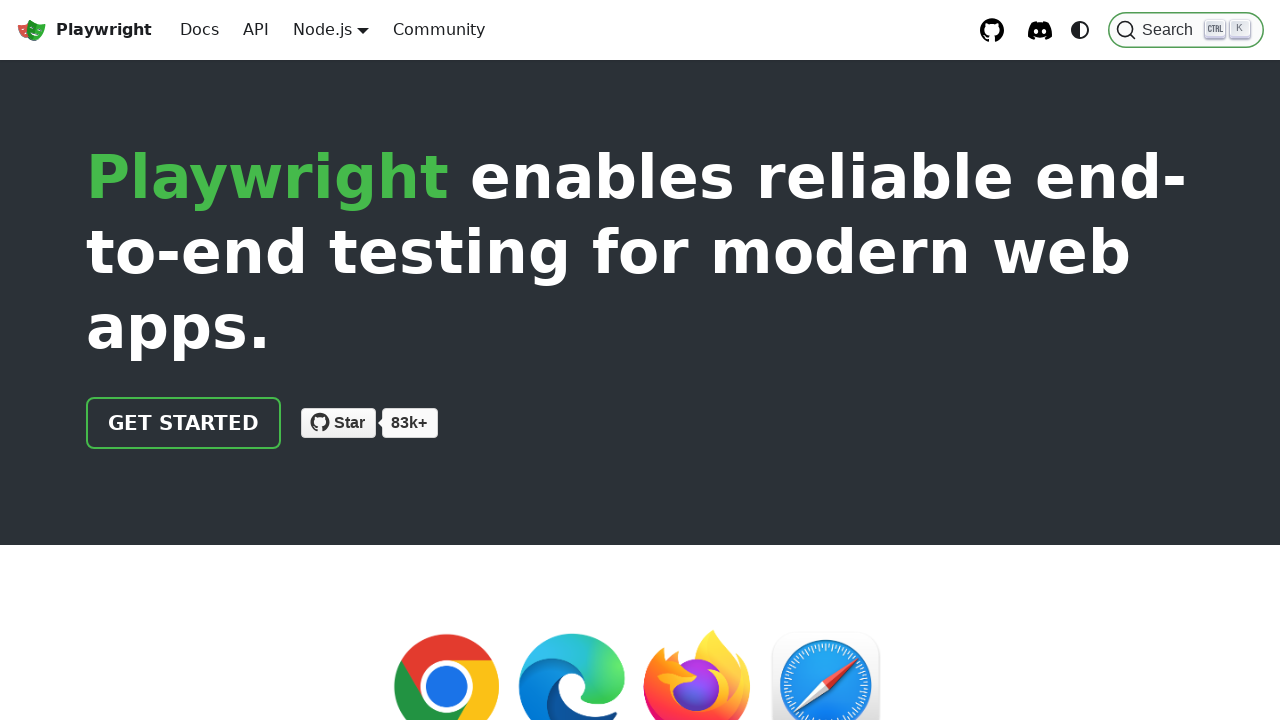

Clicked on the search input field at (652, 100) on internal:attr=[placeholder="Search docs"i]
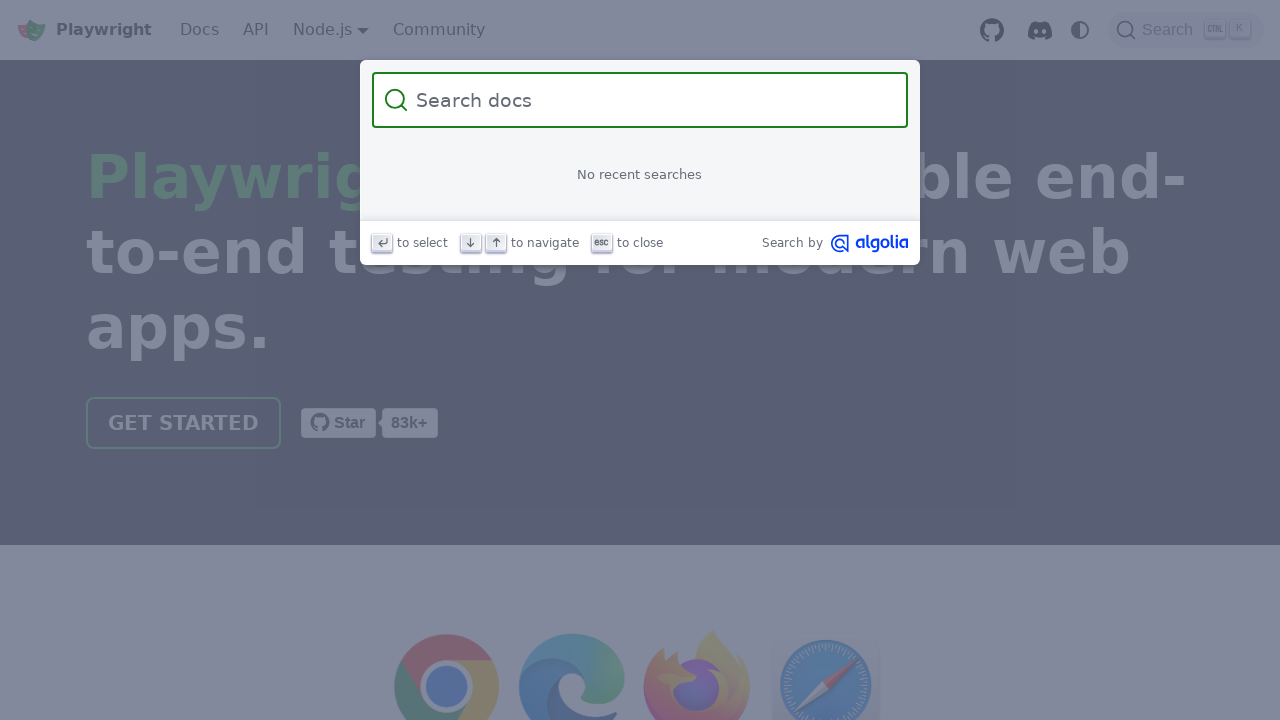

Filled search input with 'somerandomtext' on internal:attr=[placeholder="Search docs"i]
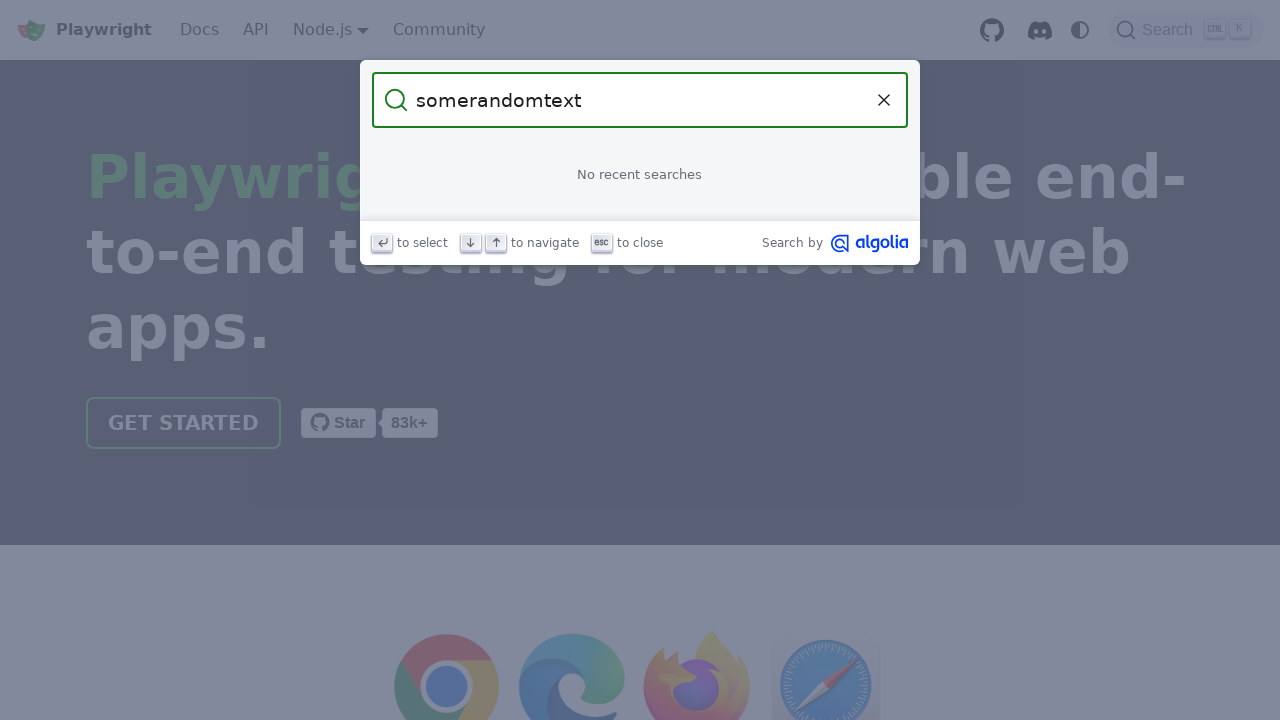

Clicked the Clear button to reset the search input at (884, 100) on internal:role=button[name="Clear the query"i]
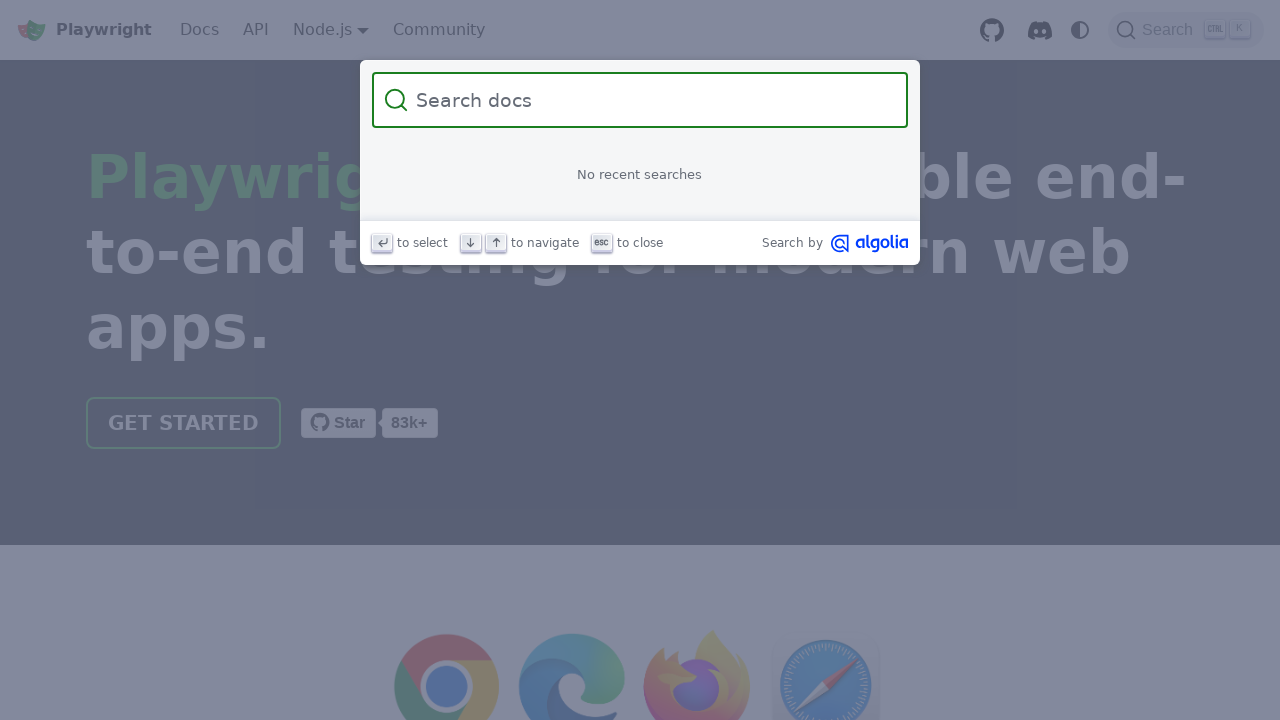

Waited 500ms to ensure input is cleared
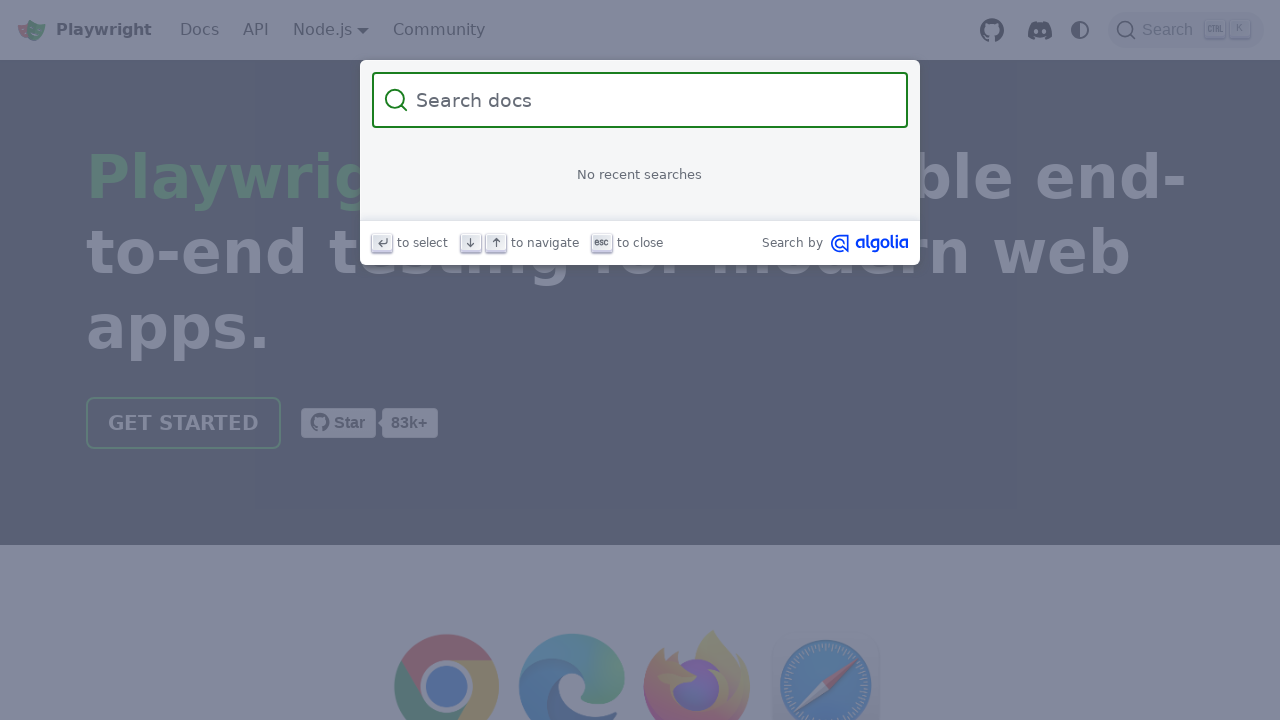

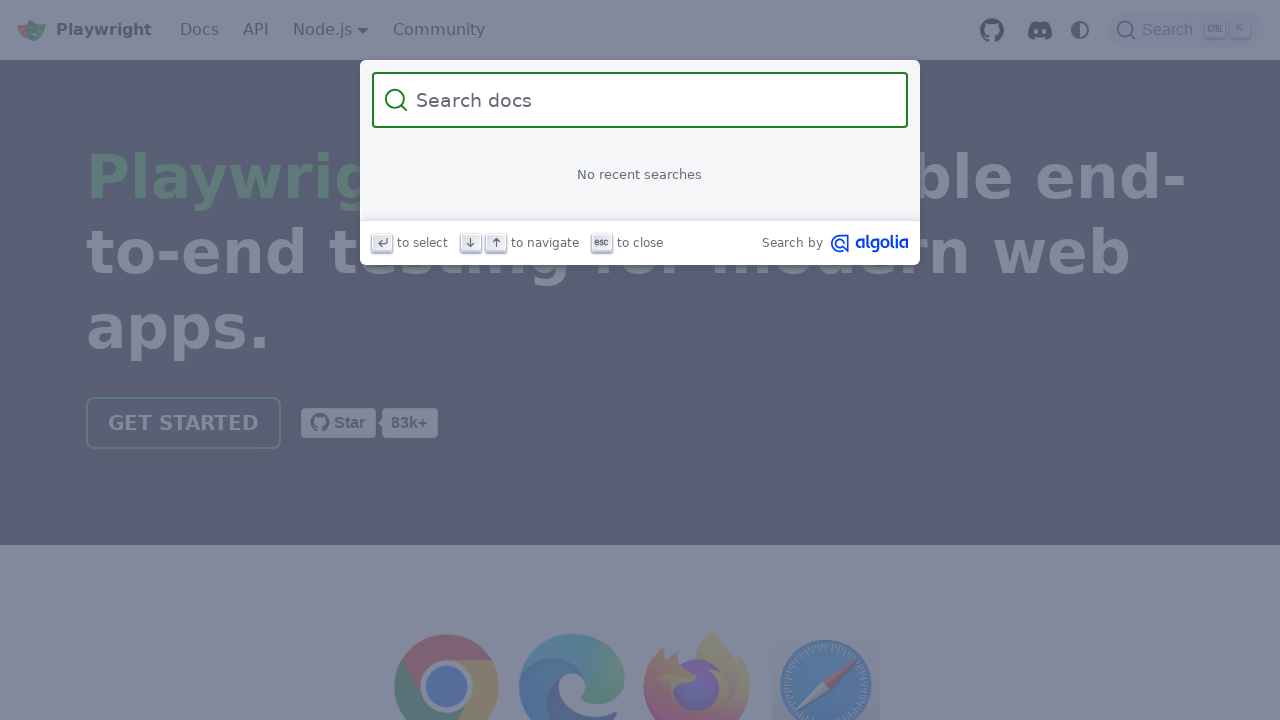